Tests dropdown selection using Playwright's select_option method to choose "Option 1" by visible text and verifies the selection.

Starting URL: http://the-internet.herokuapp.com/dropdown

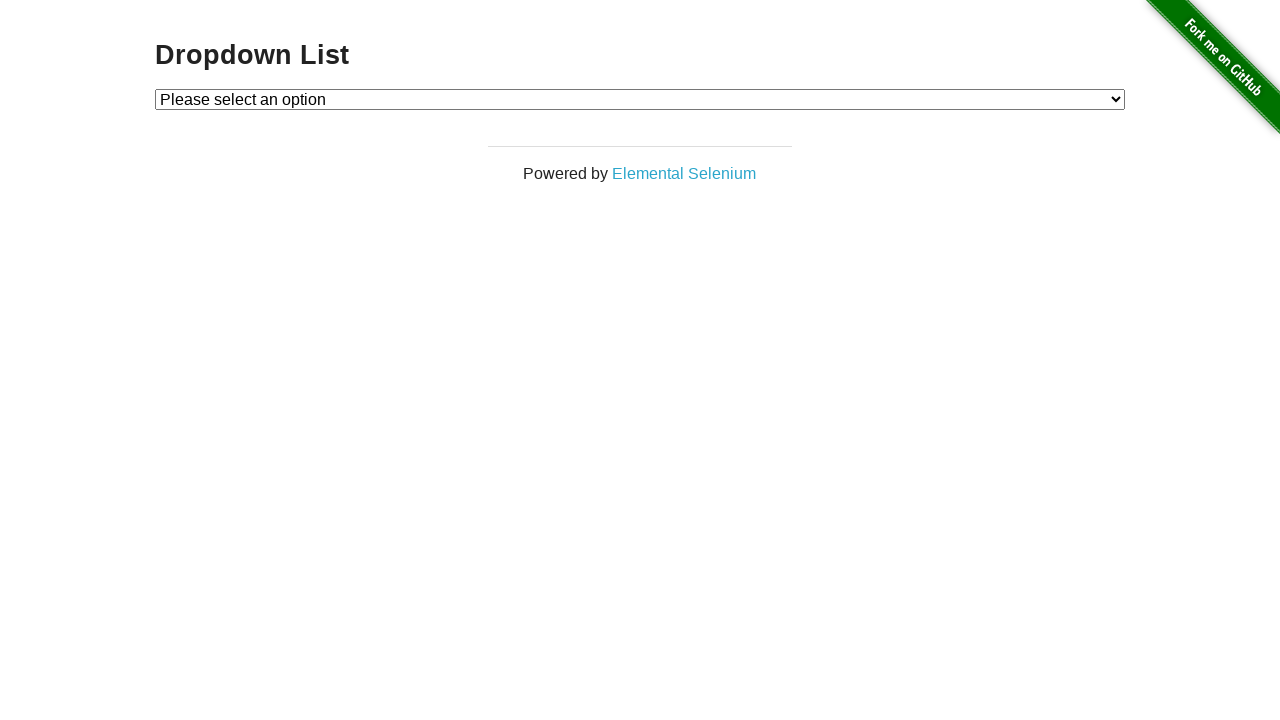

Selected 'Option 1' from the dropdown using select_option method on #dropdown
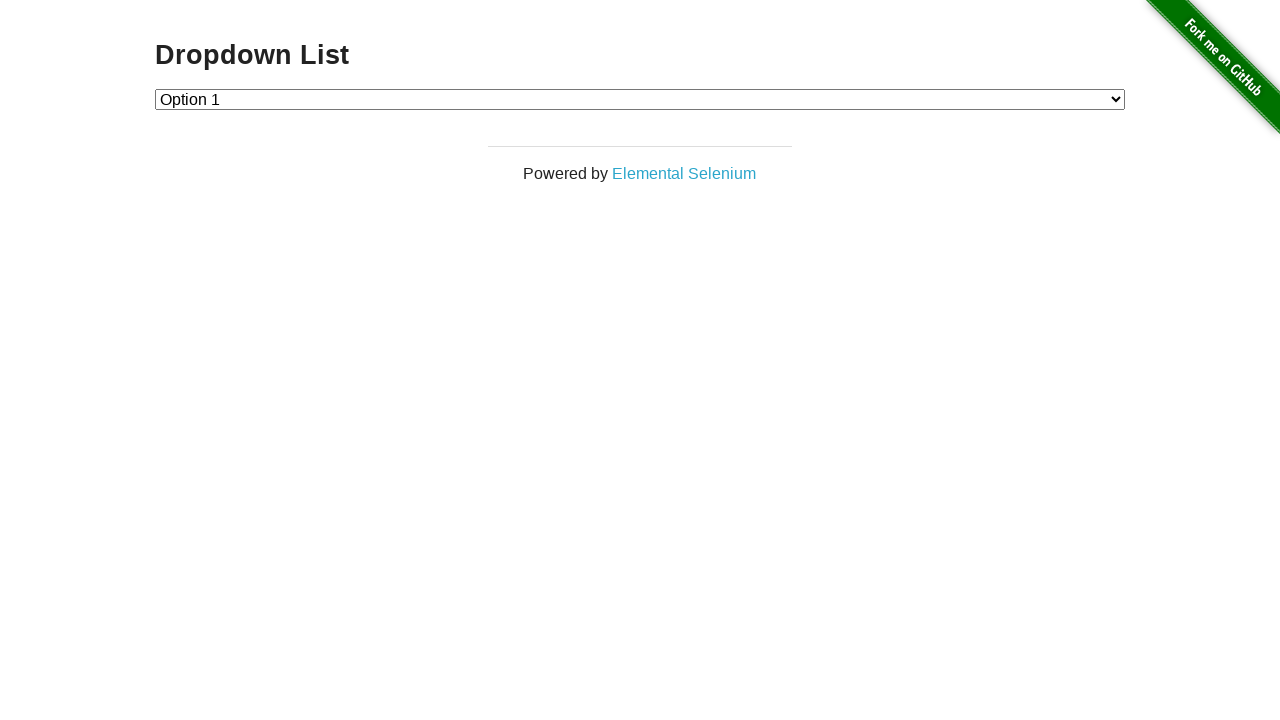

Retrieved the text content of the selected dropdown option
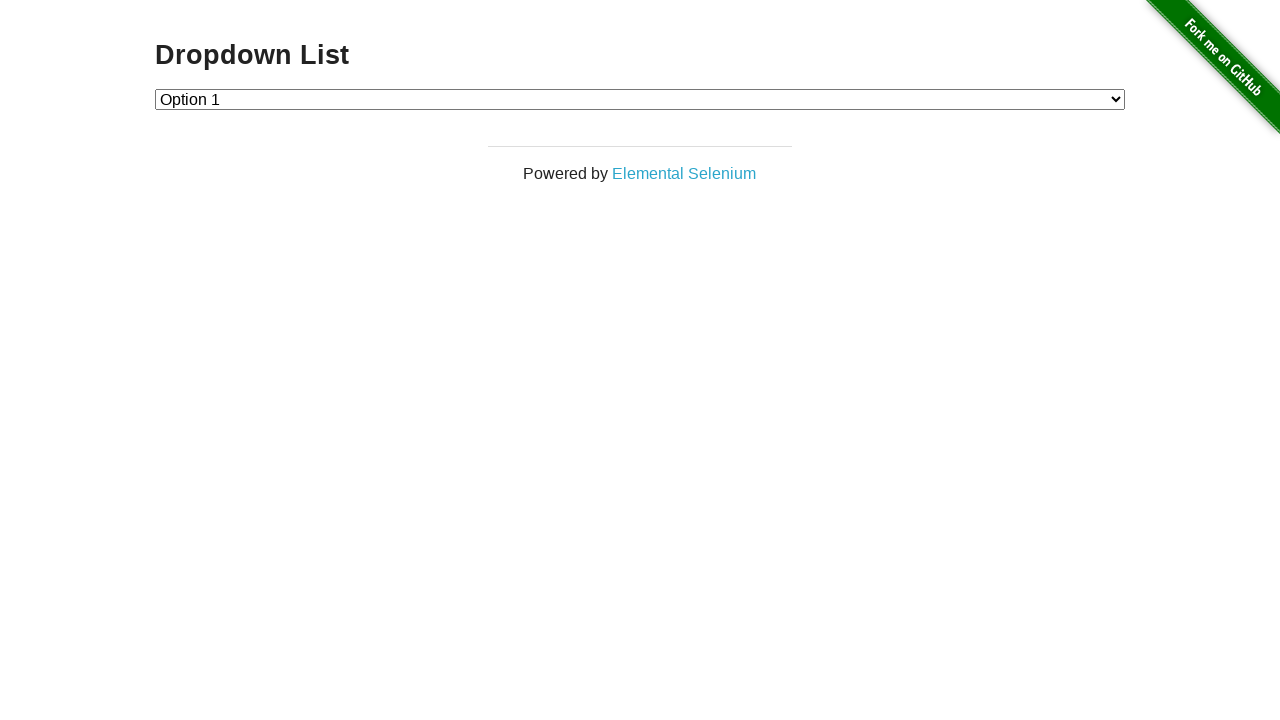

Verified that 'Option 1' was correctly selected in the dropdown
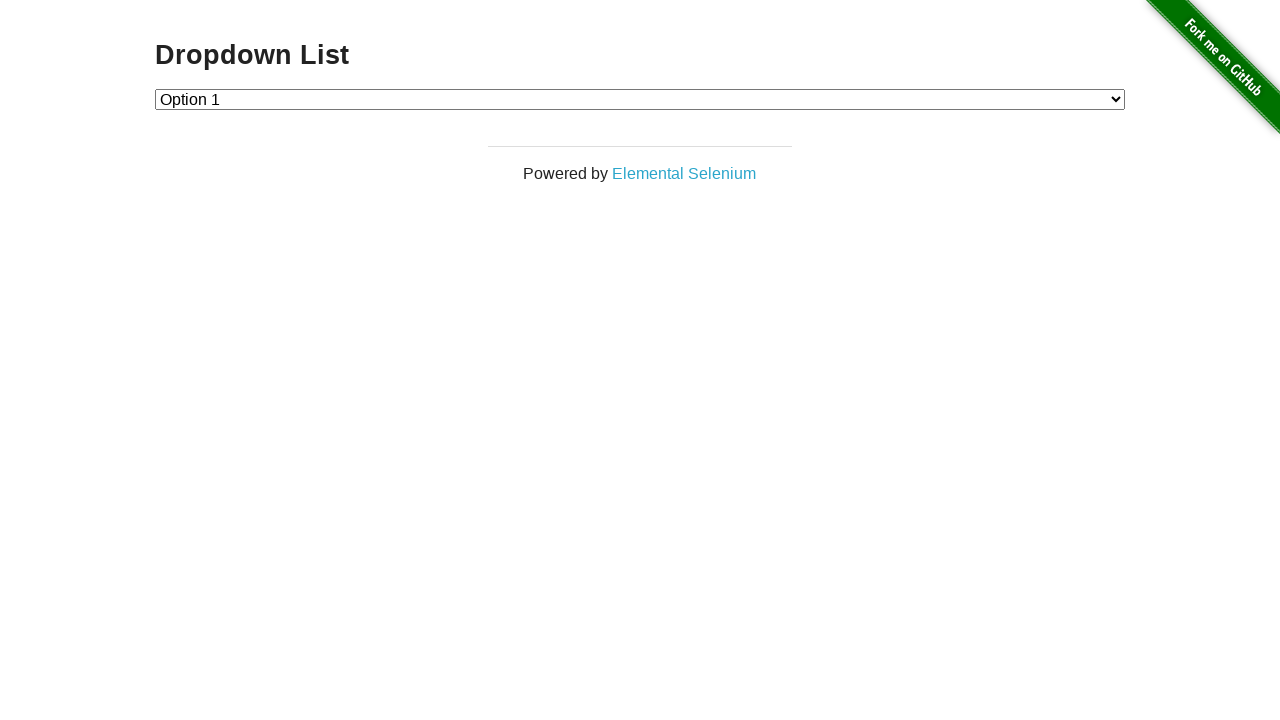

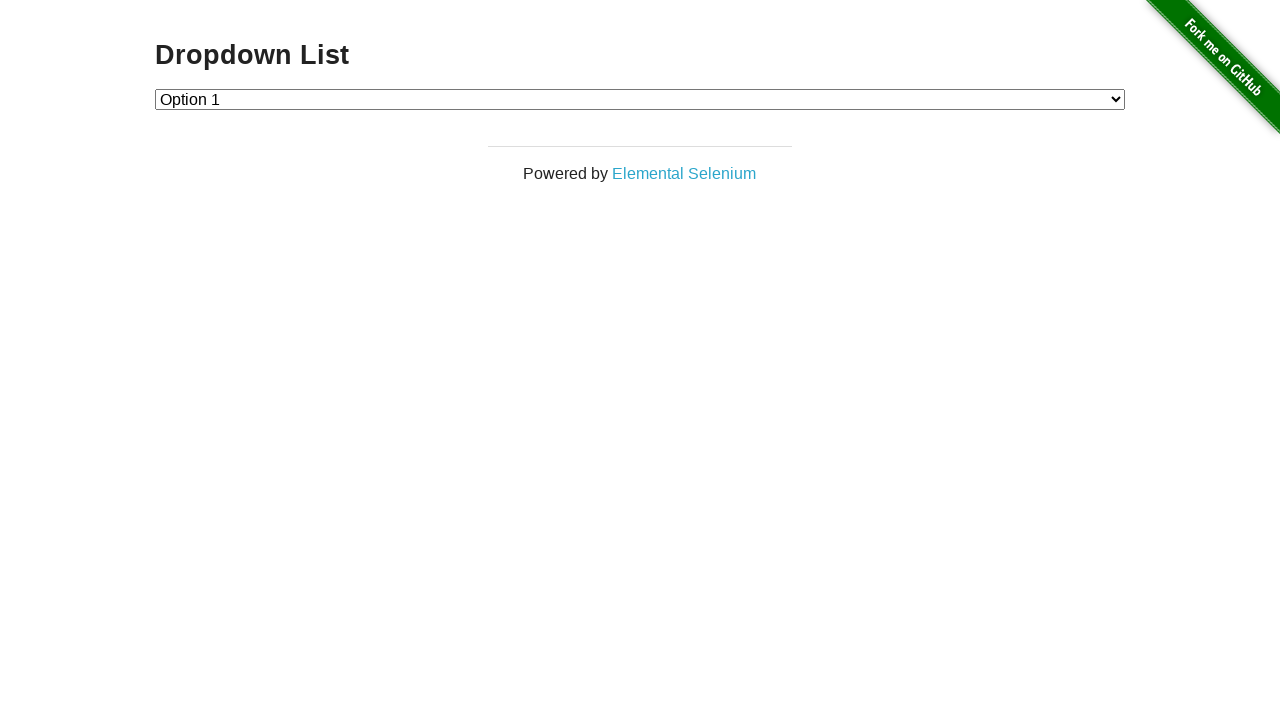